Verifies that element names in the registration form match the requirements

Starting URL: https://b2c.passport.rt.ru/

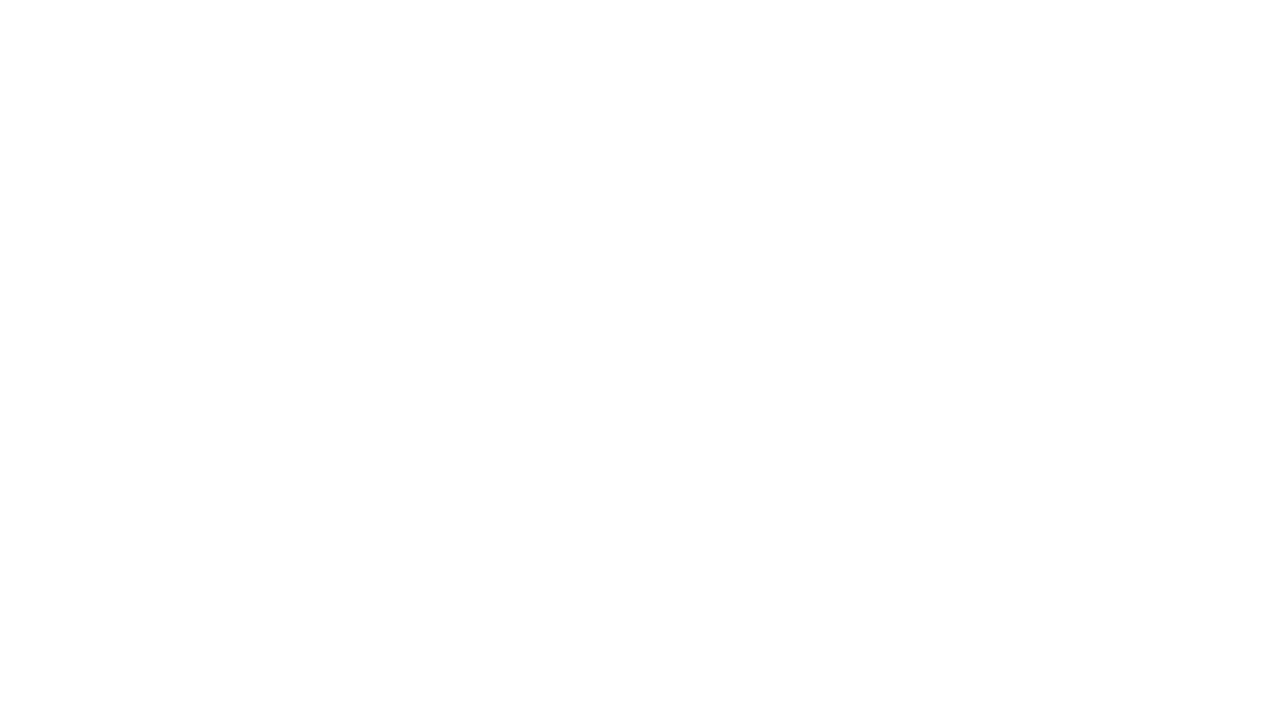

Clicked register link to open registration form at (1010, 656) on #kc-register
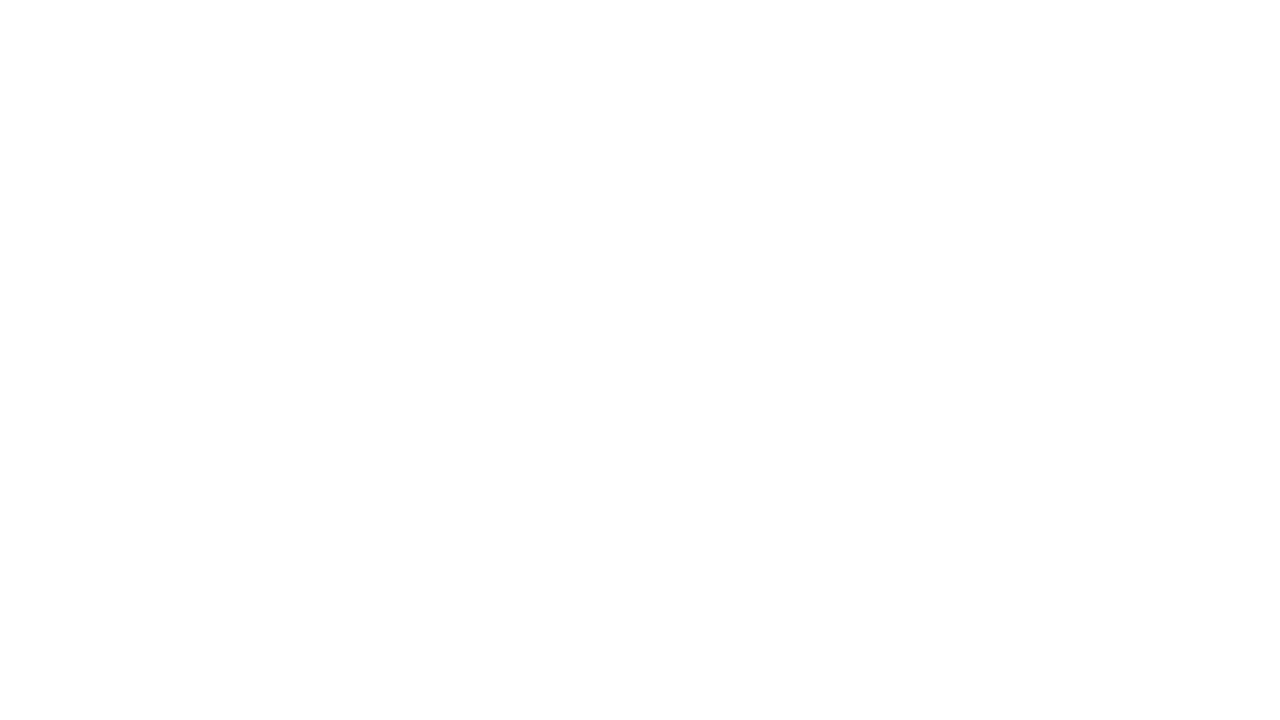

Registration form loaded and visible
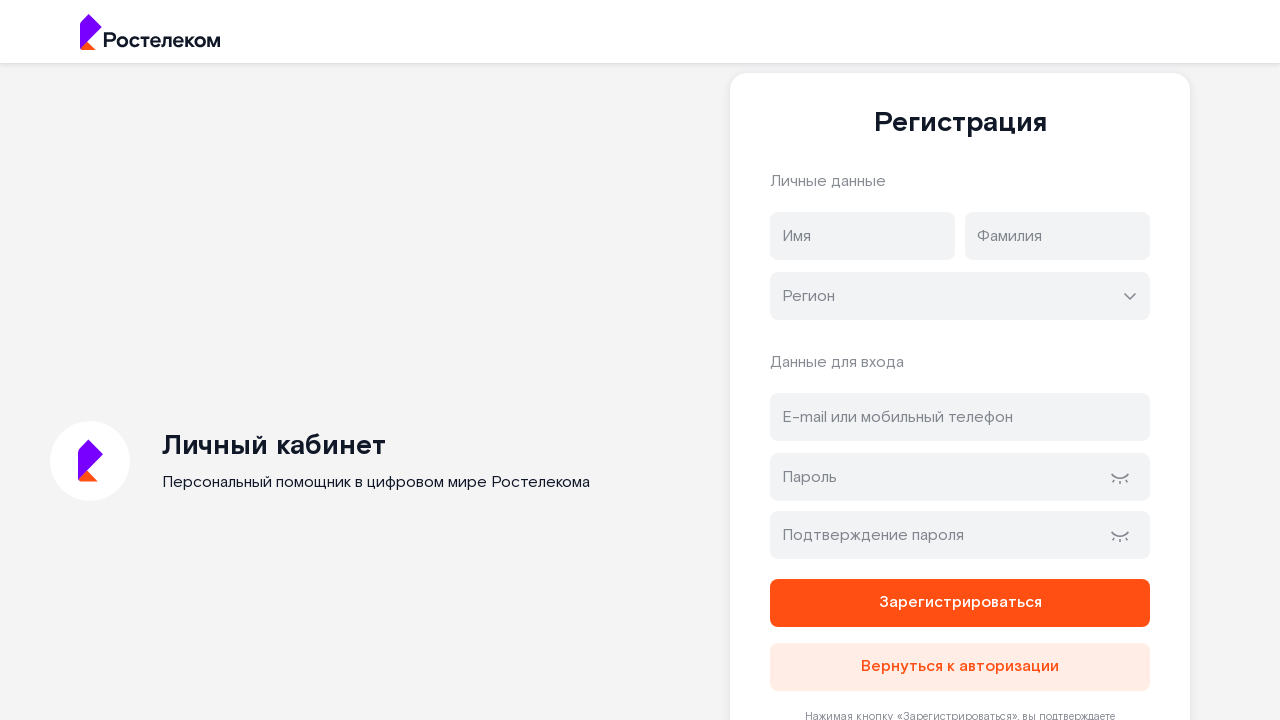

Extracted text content from registration form
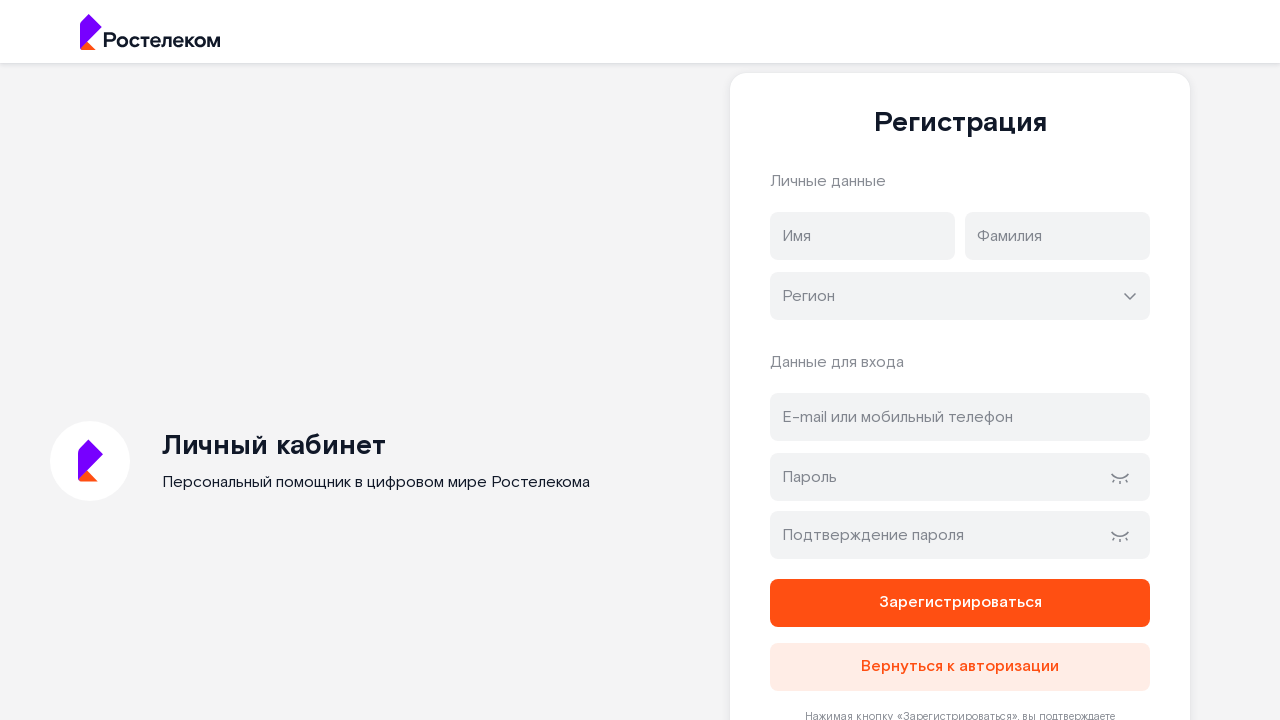

Verified that all required field names are present in registration form
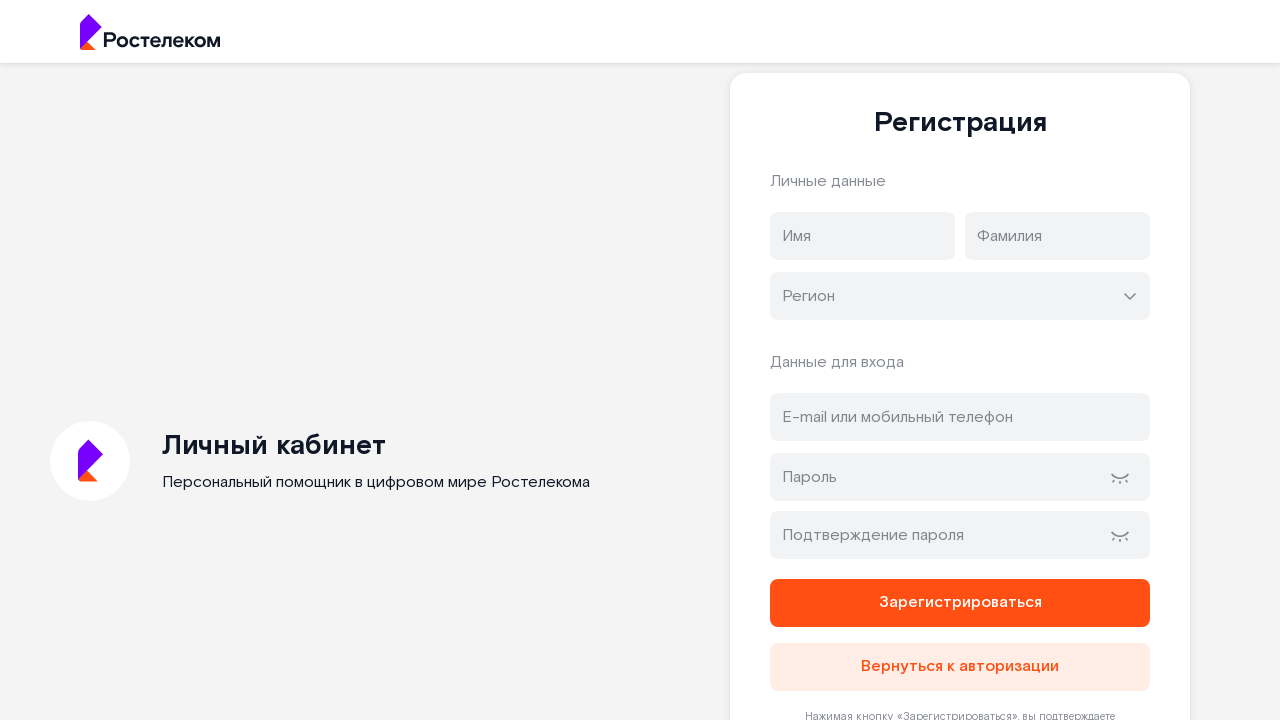

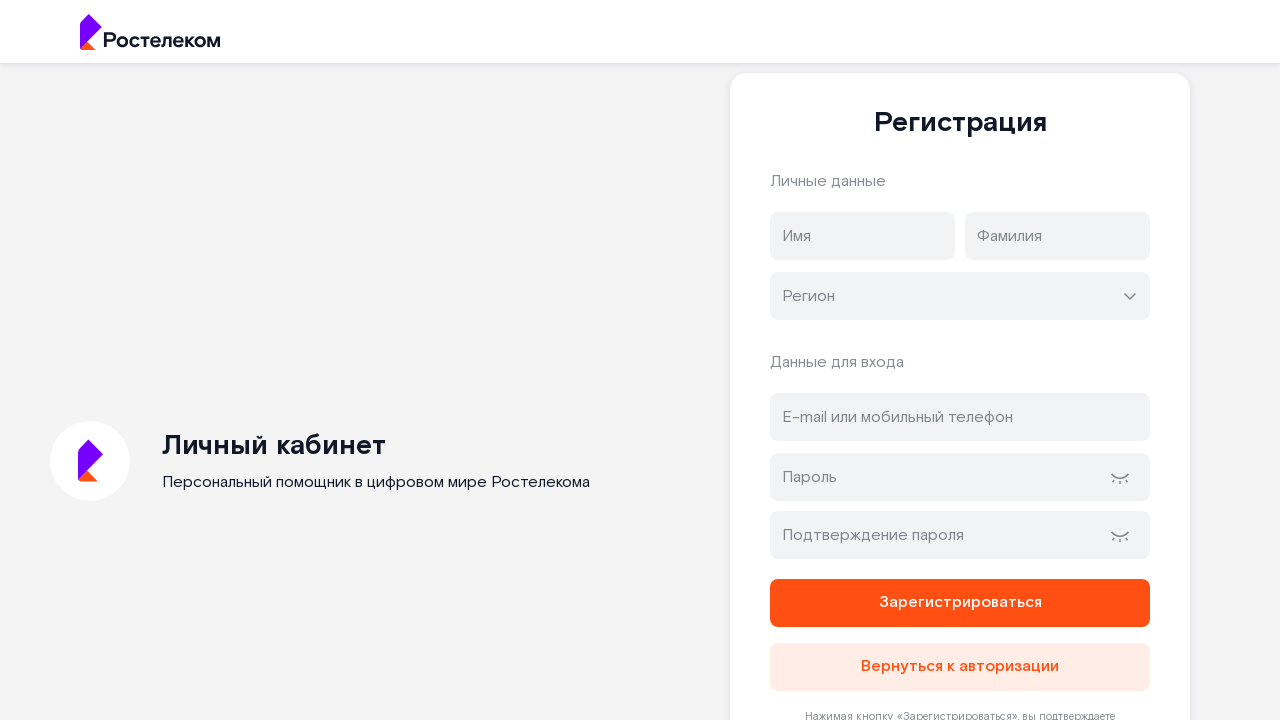